Tests keyboard key presses by sending the Space key and Left Arrow key to elements on a page and verifying the displayed result text matches the expected key names.

Starting URL: http://the-internet.herokuapp.com/key_presses

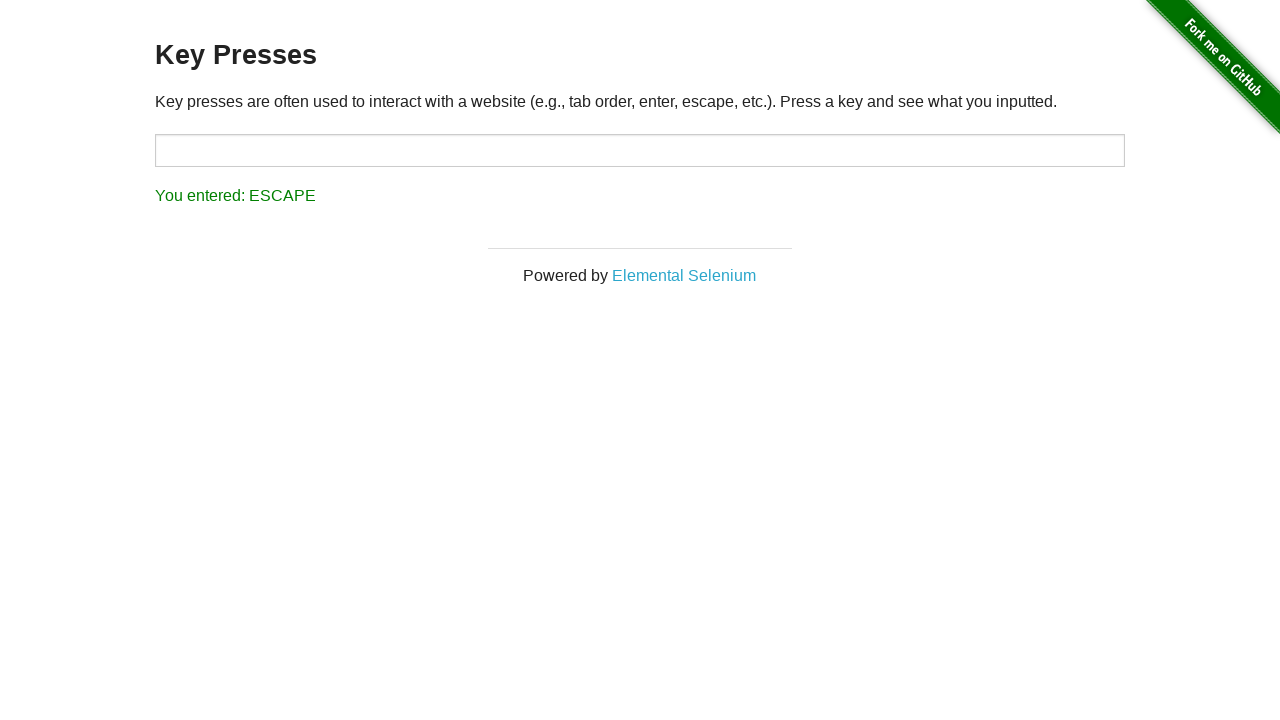

Pressed Space key on target element on #target
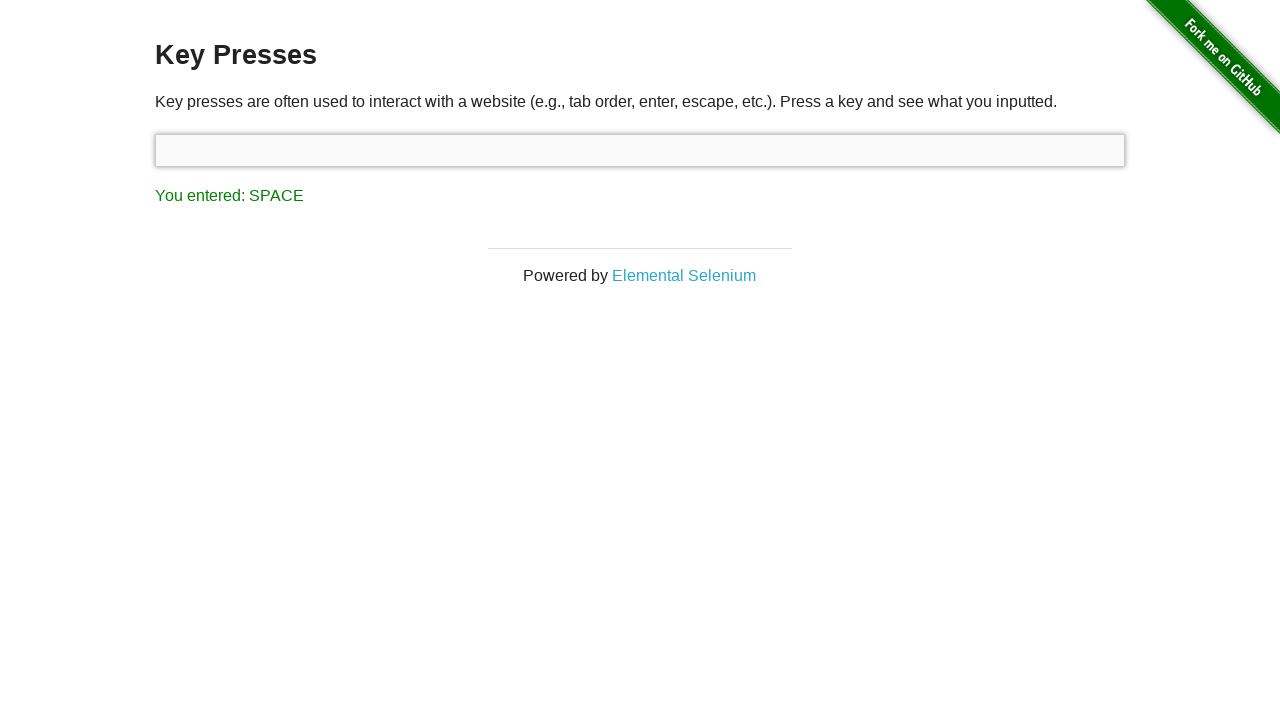

Result element loaded after Space key press
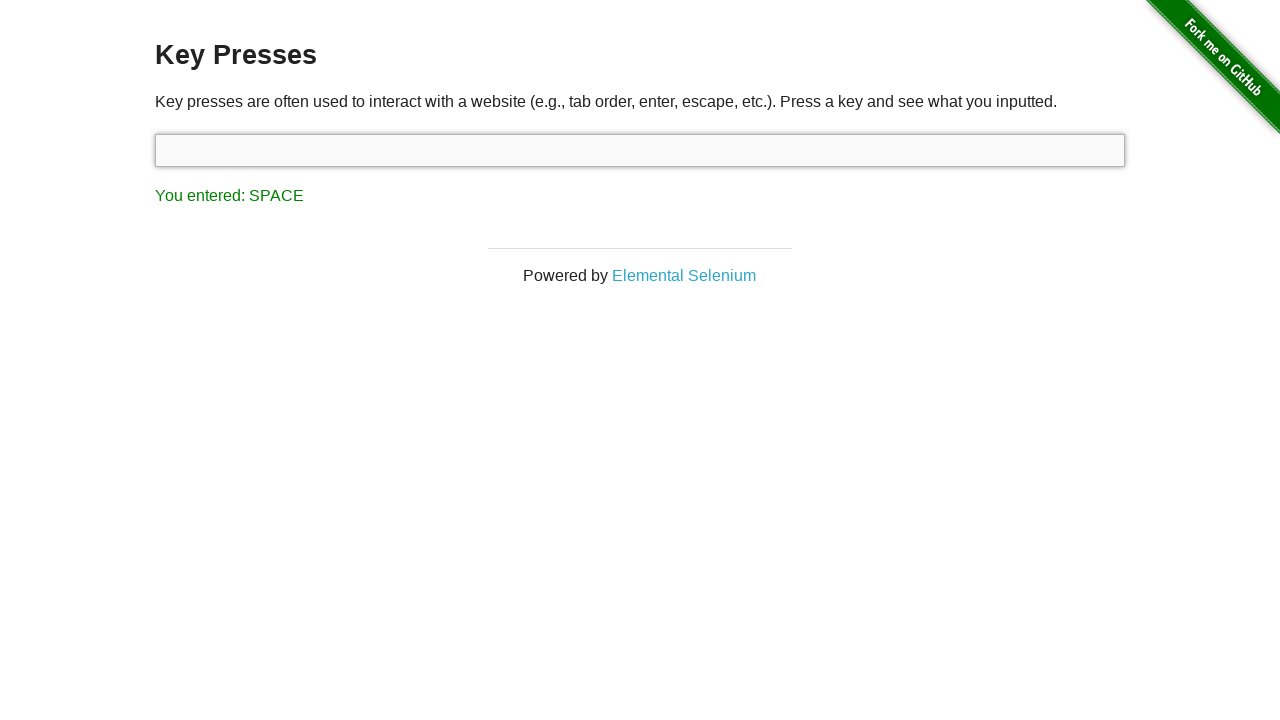

Verified result text shows 'You entered: SPACE'
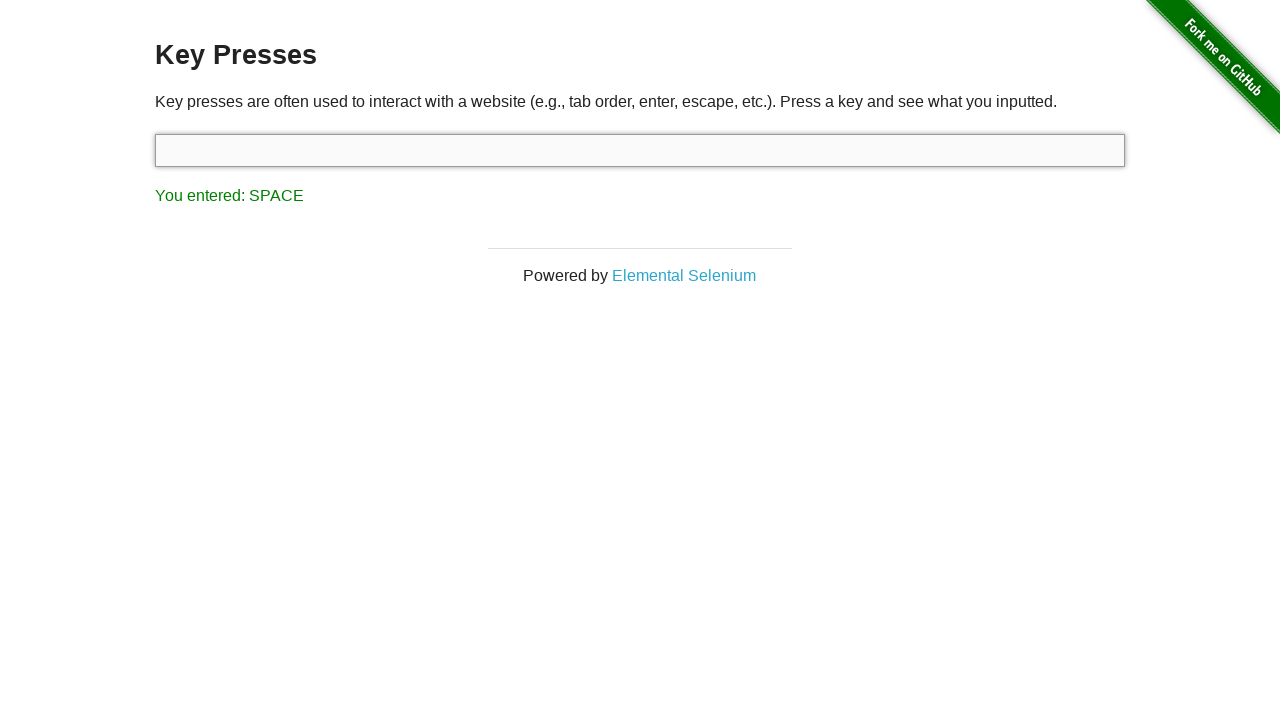

Pressed Left Arrow key using keyboard
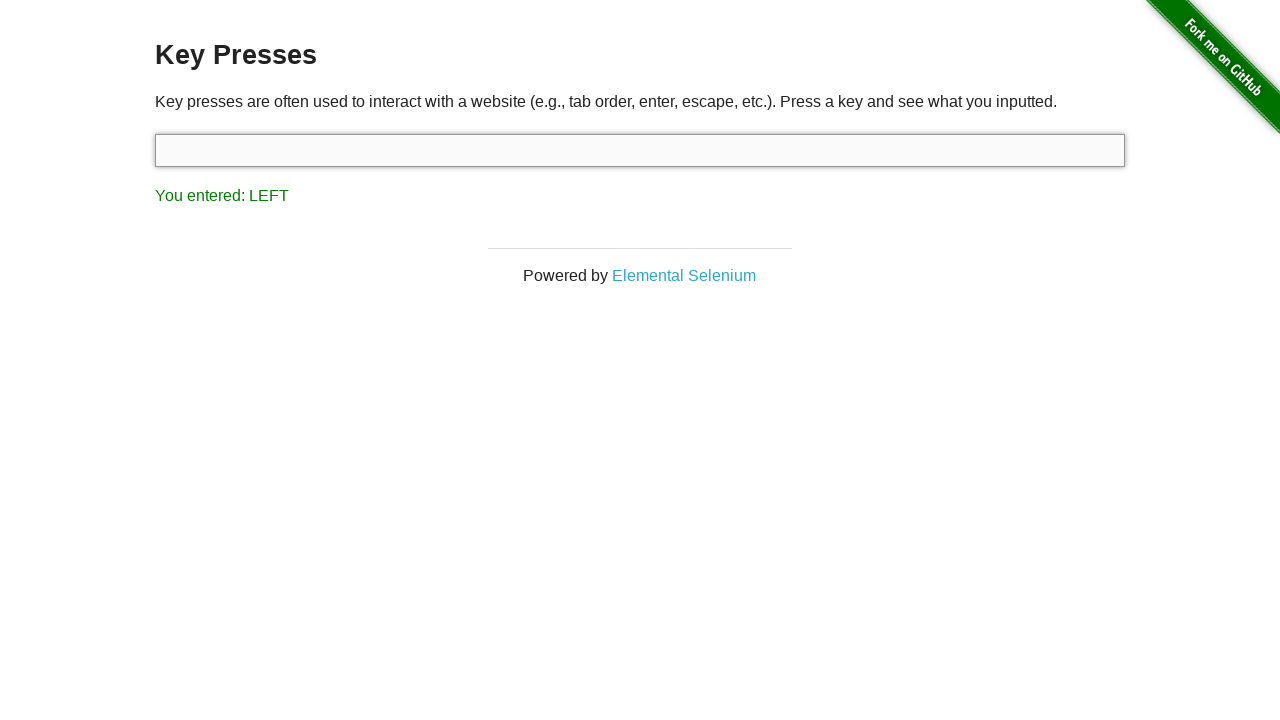

Verified result text shows 'You entered: LEFT'
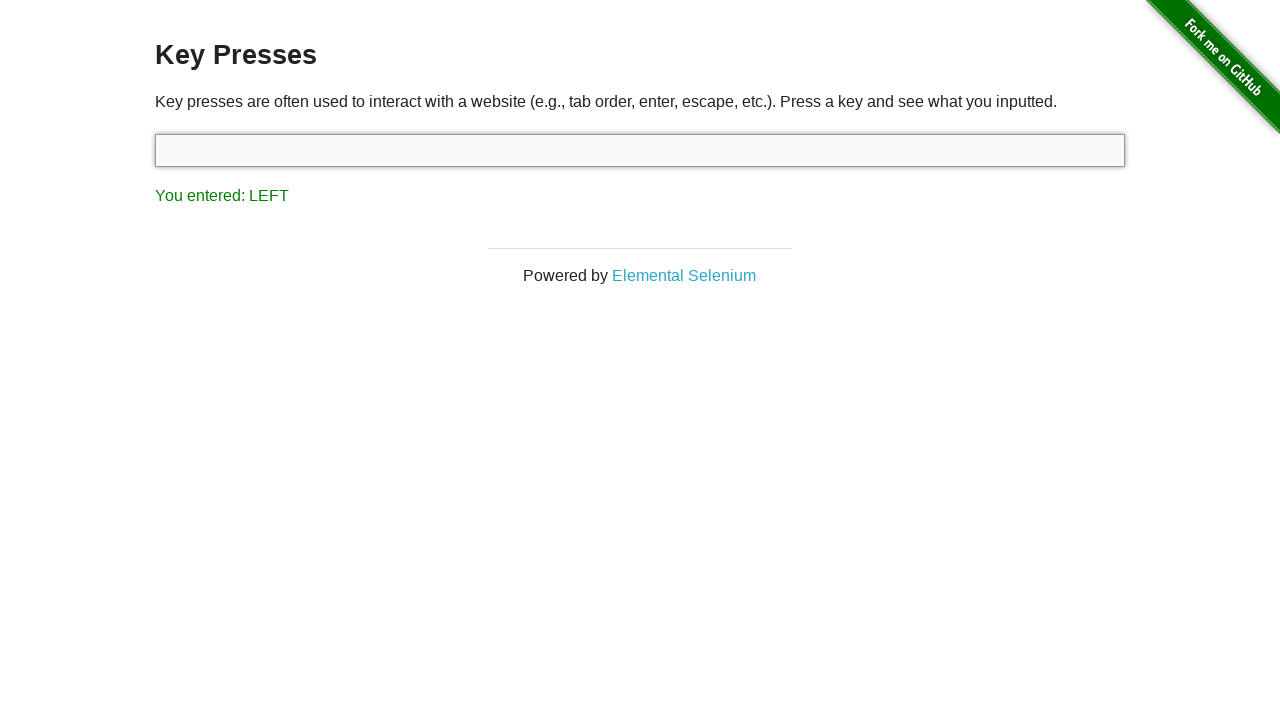

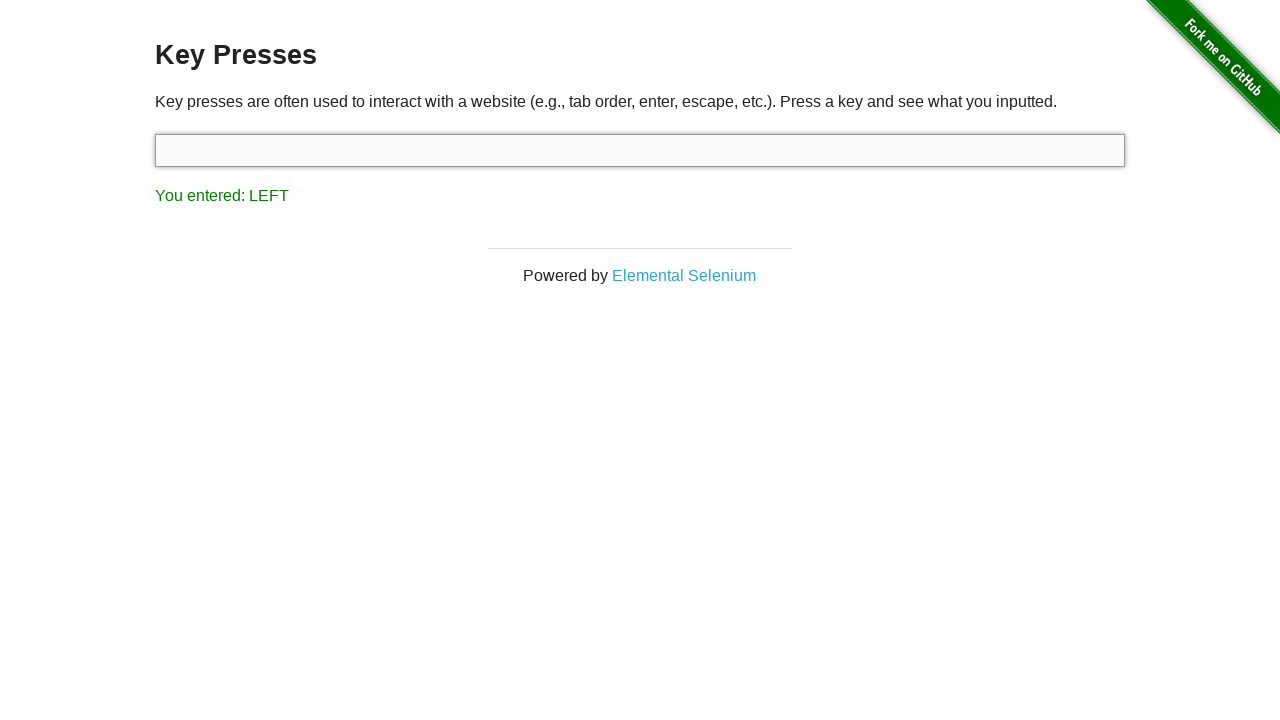